Tests JavaScript prompt alert functionality by clicking to trigger a prompt box, entering text into it, and accepting the alert

Starting URL: http://demo.automationtesting.in/Alerts.html

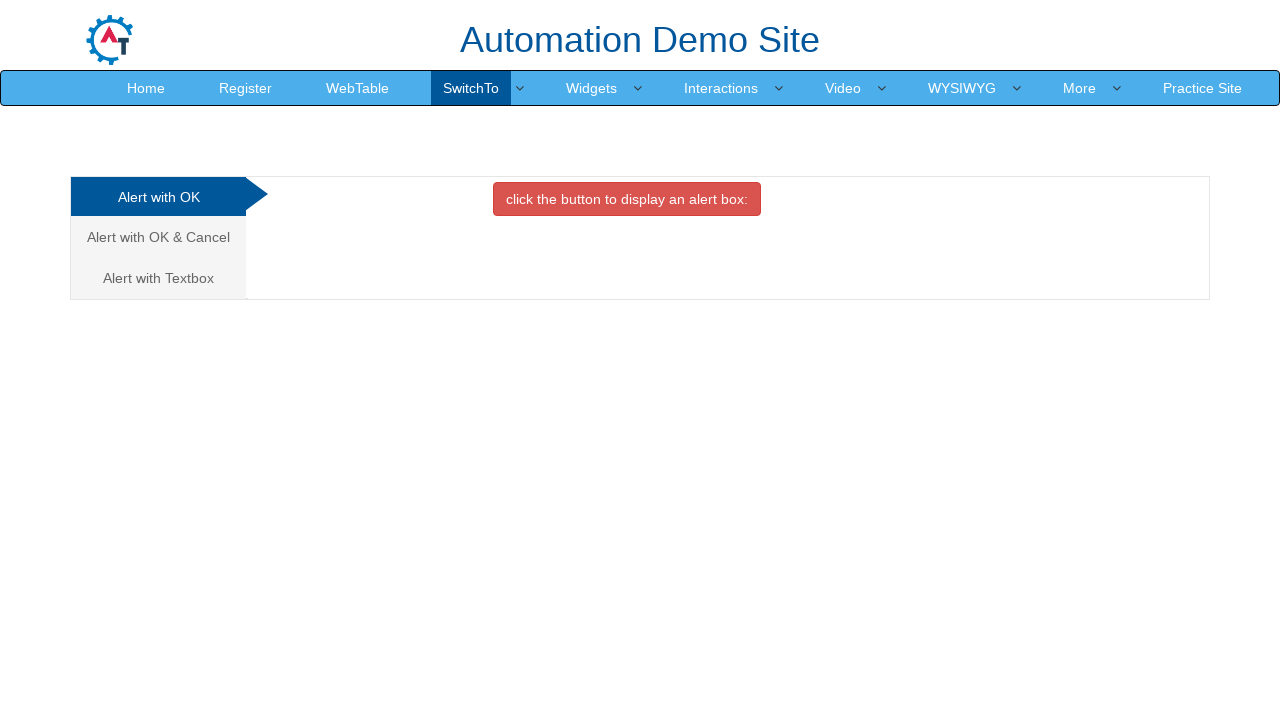

Clicked on 'Alert with Textbox' tab at (158, 278) on xpath=//a[text() = 'Alert with Textbox ']
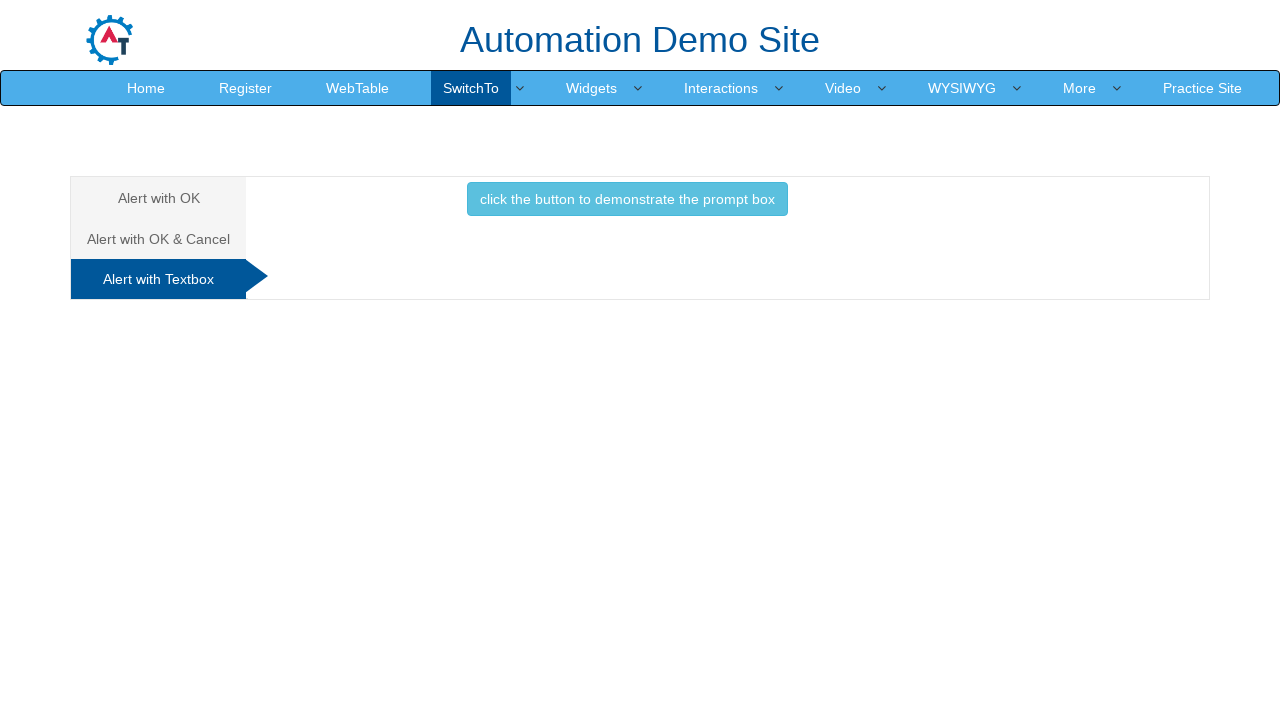

Clicked button to demonstrate prompt box at (627, 199) on xpath=//button[text() = 'click the button to demonstrate the prompt box ']
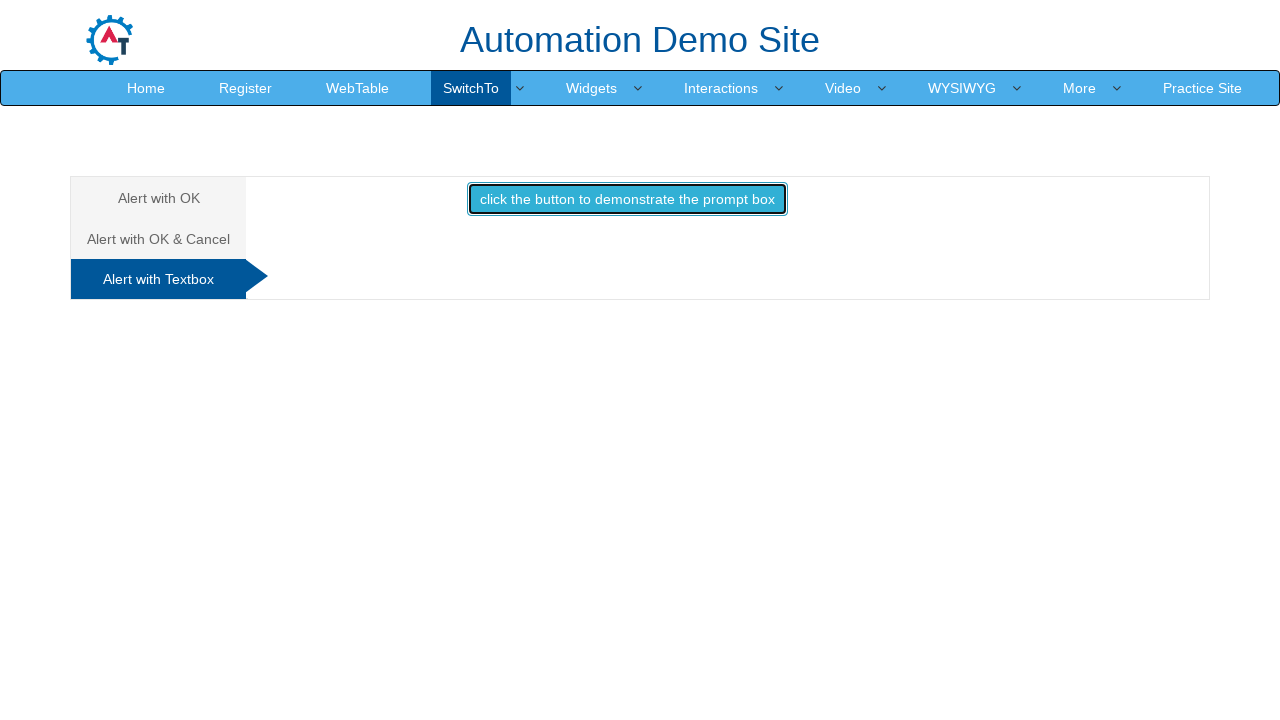

Set up dialog handler to accept prompt and enter 'jothi'
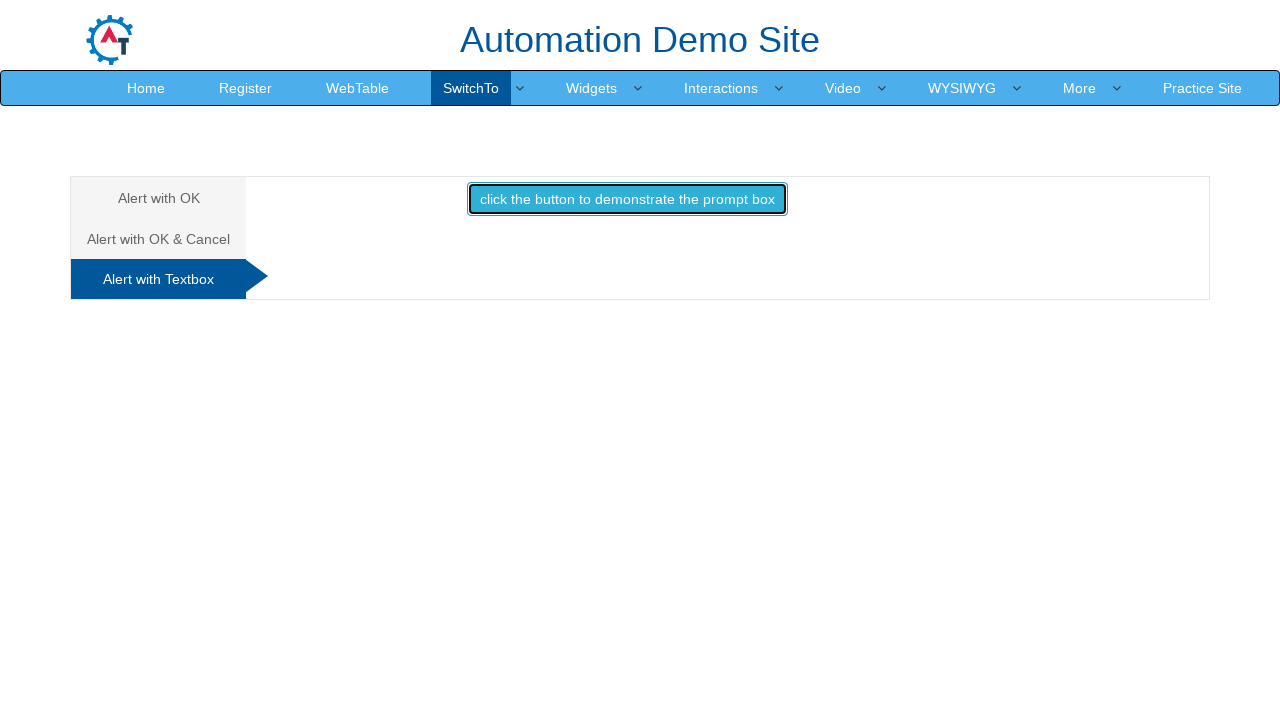

Clicked button again to trigger prompt with handler in place at (627, 199) on xpath=//button[text() = 'click the button to demonstrate the prompt box ']
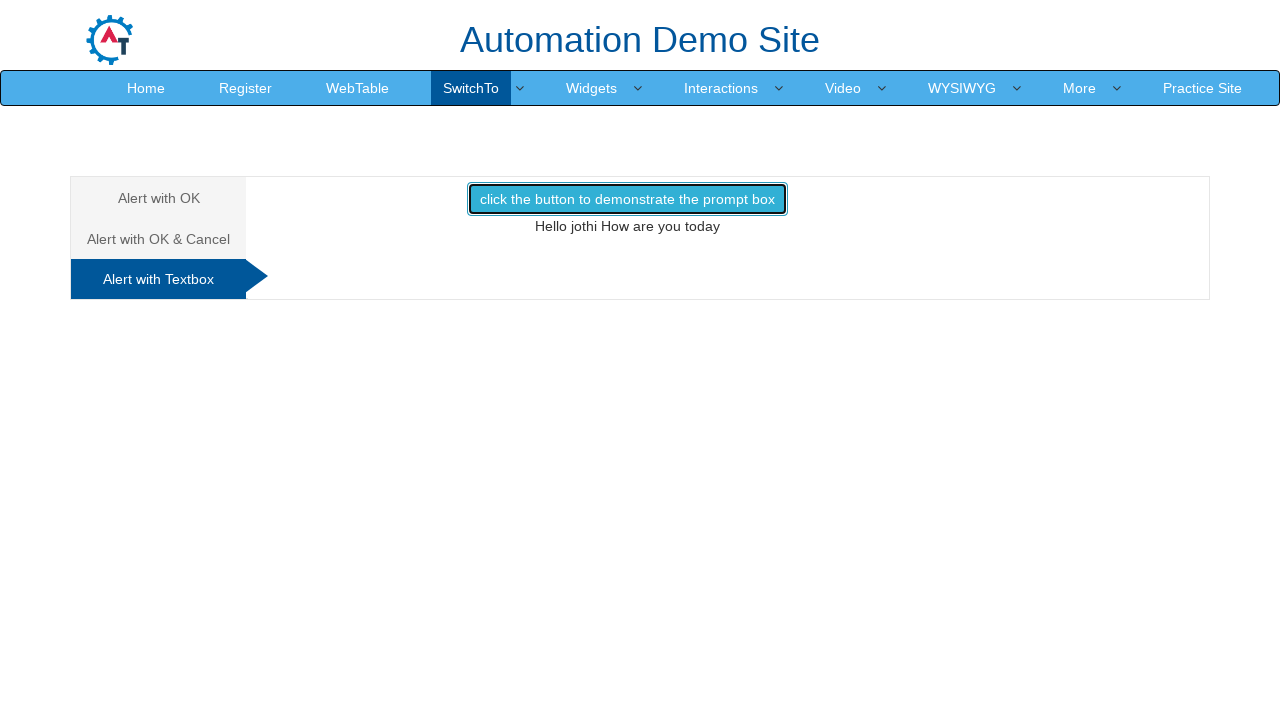

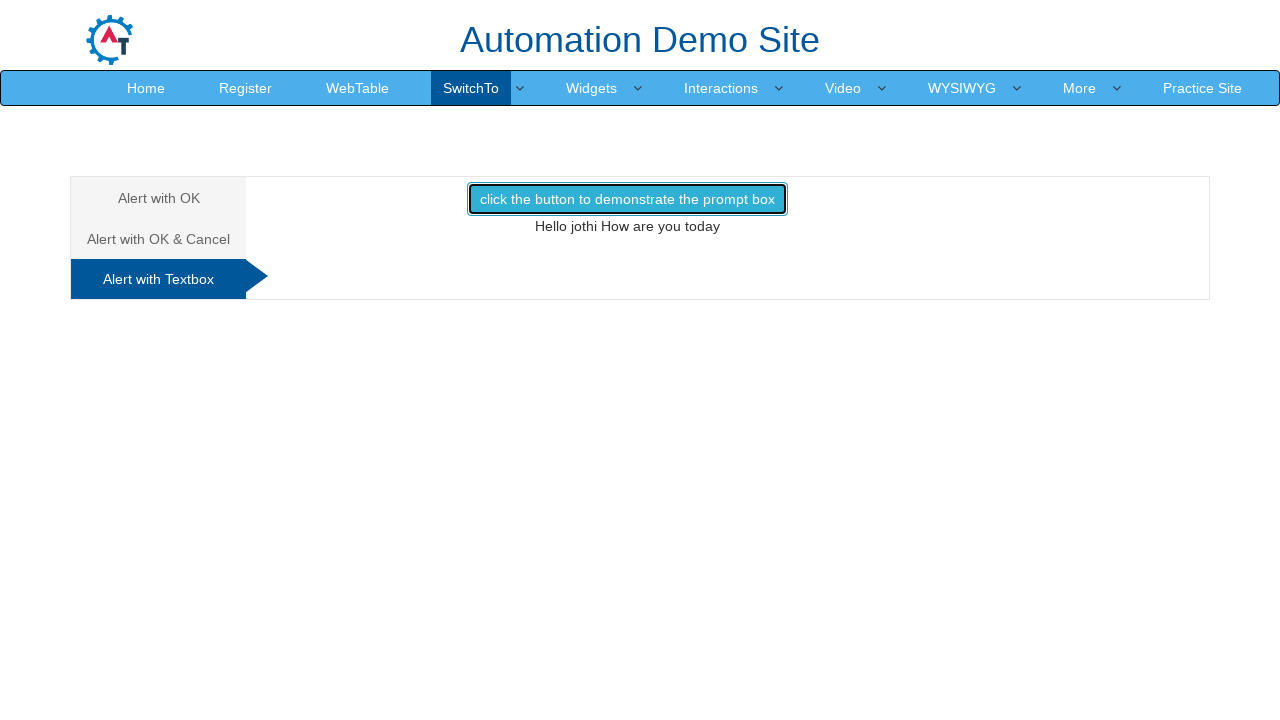